Tests typos page by verifying paragraph text content matches expected text

Starting URL: http://the-internet.herokuapp.com/typos

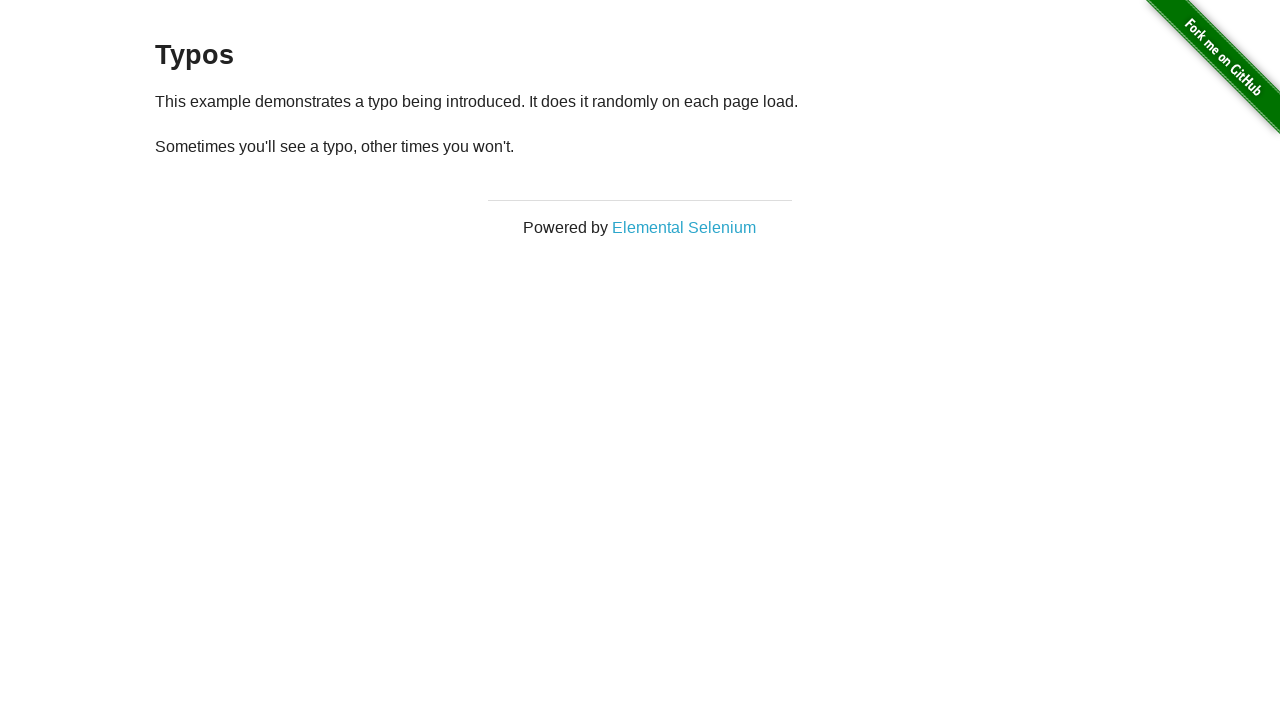

Navigated to typos page
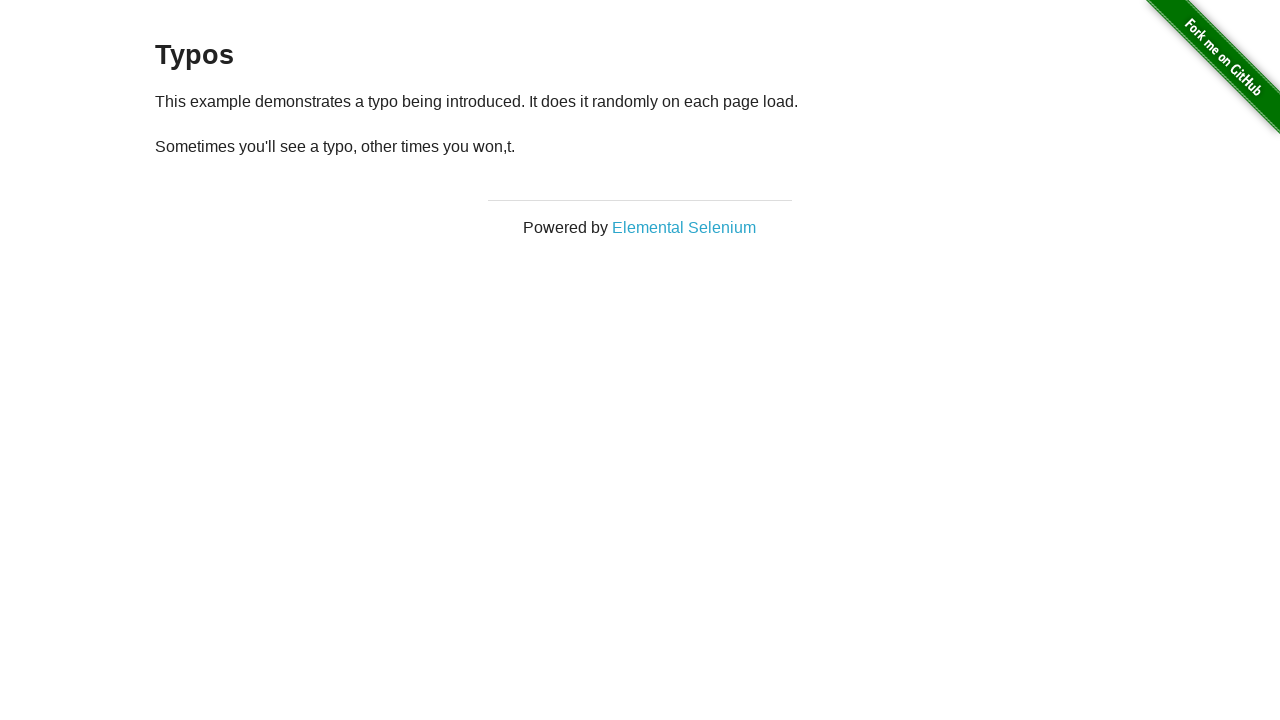

Paragraph elements loaded on page
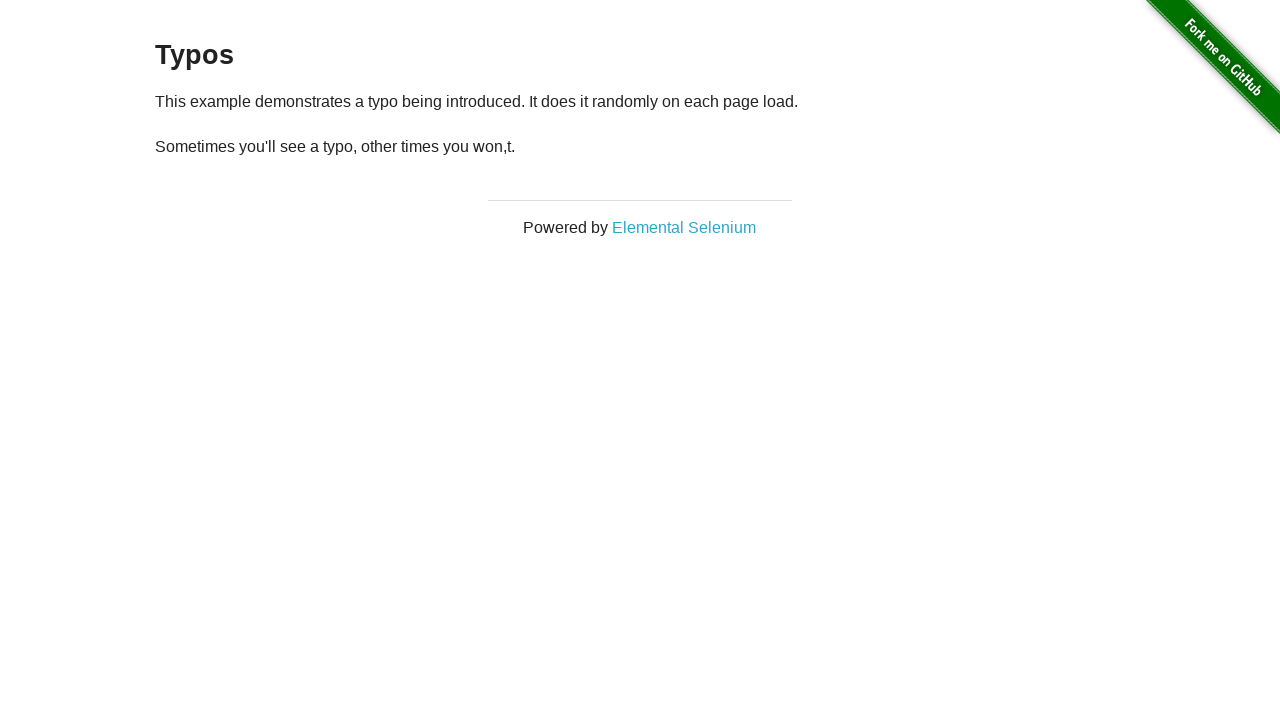

Located all paragraph elements
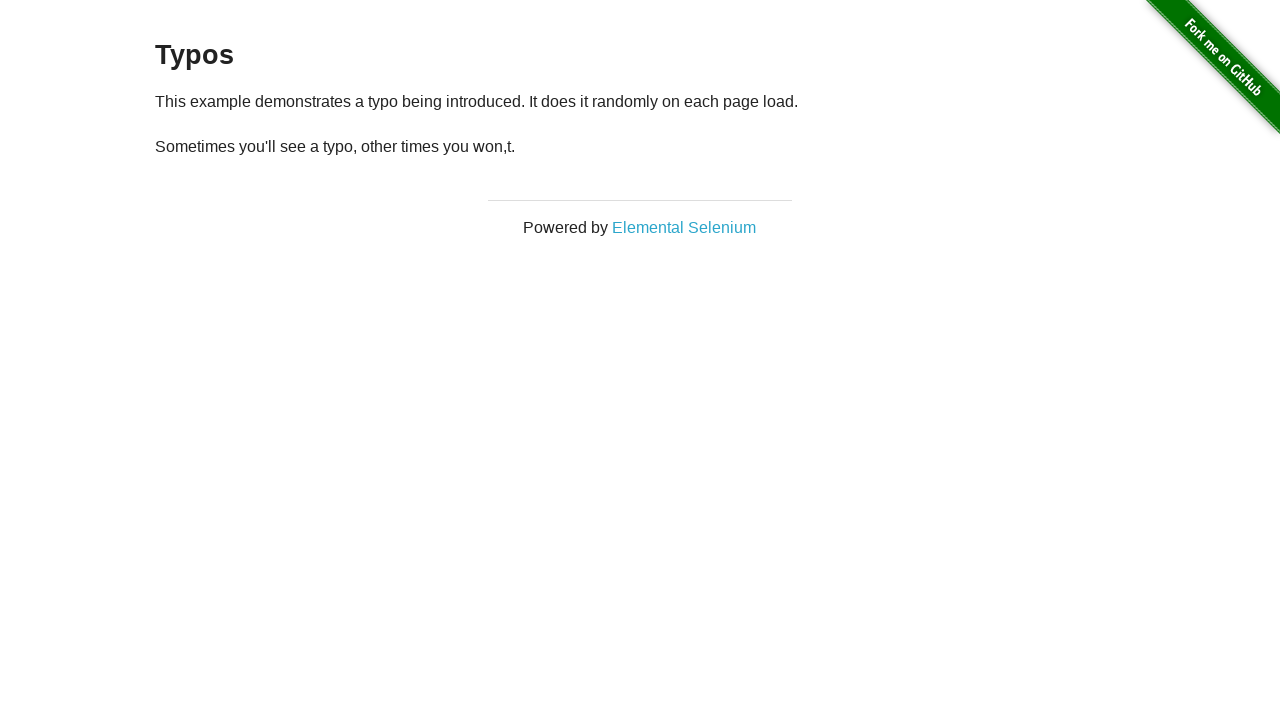

Retrieved text content from second paragraph
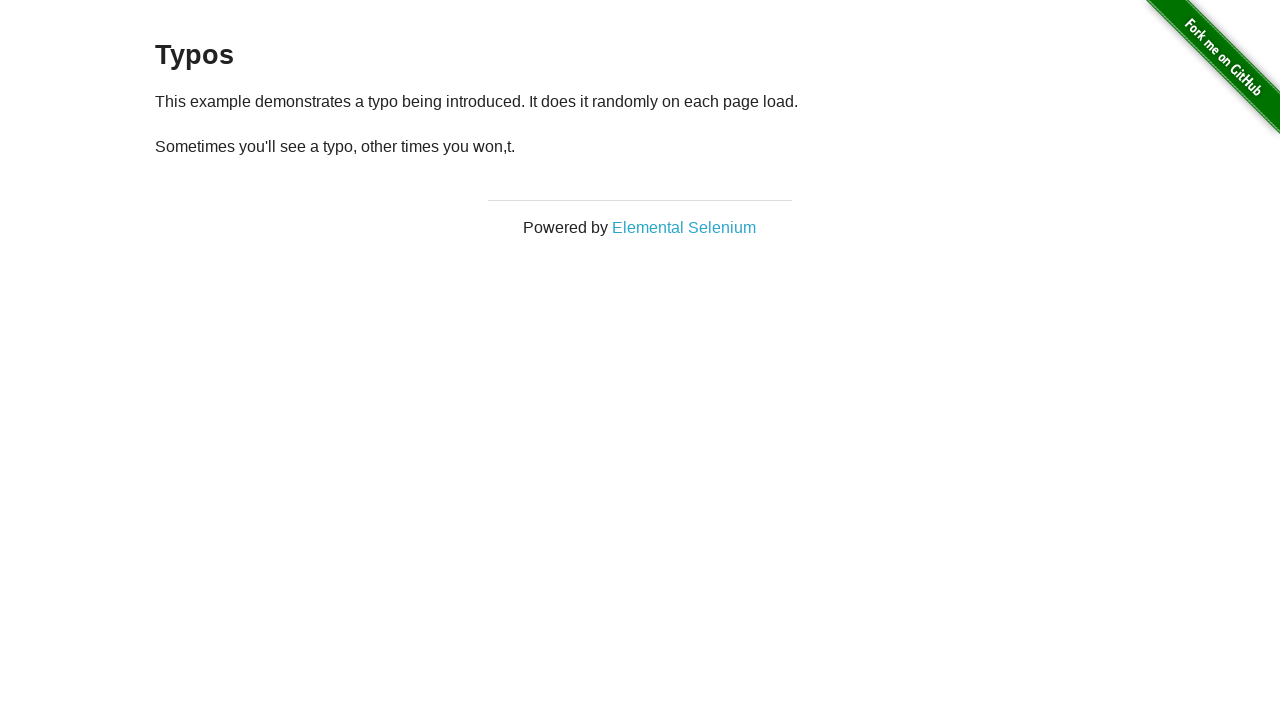

Verified that second paragraph contains 'Sometimes'
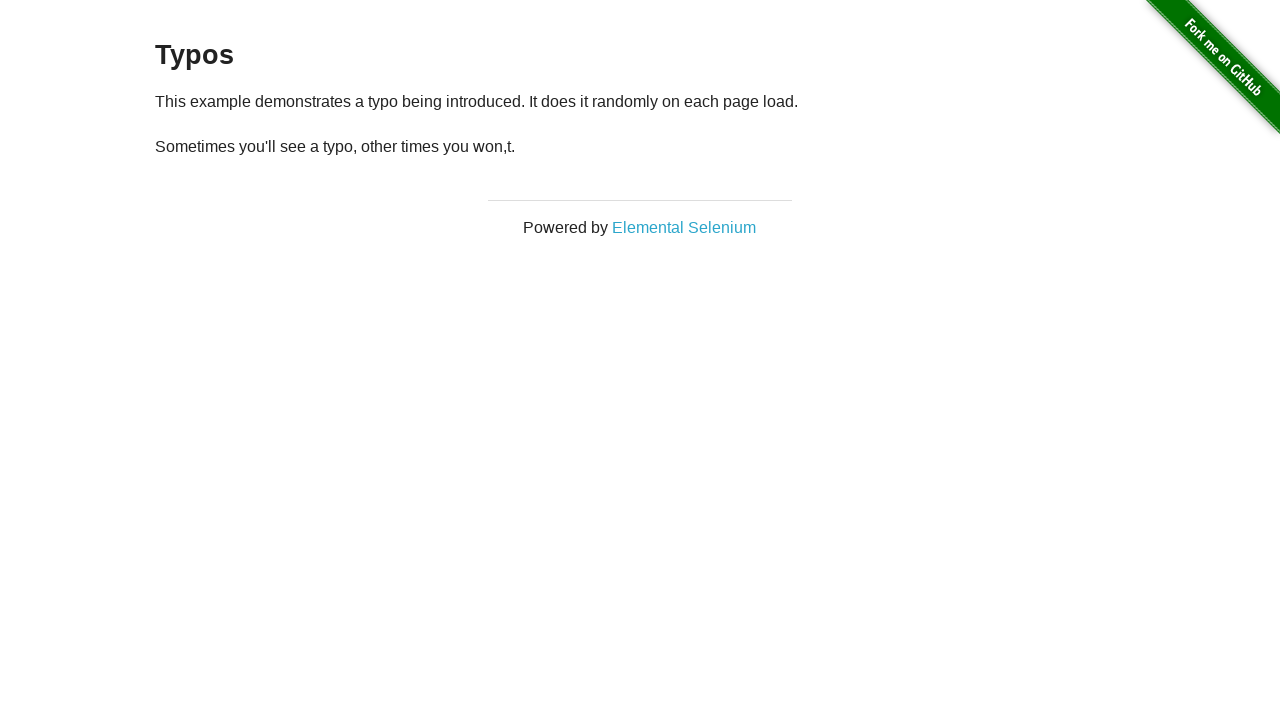

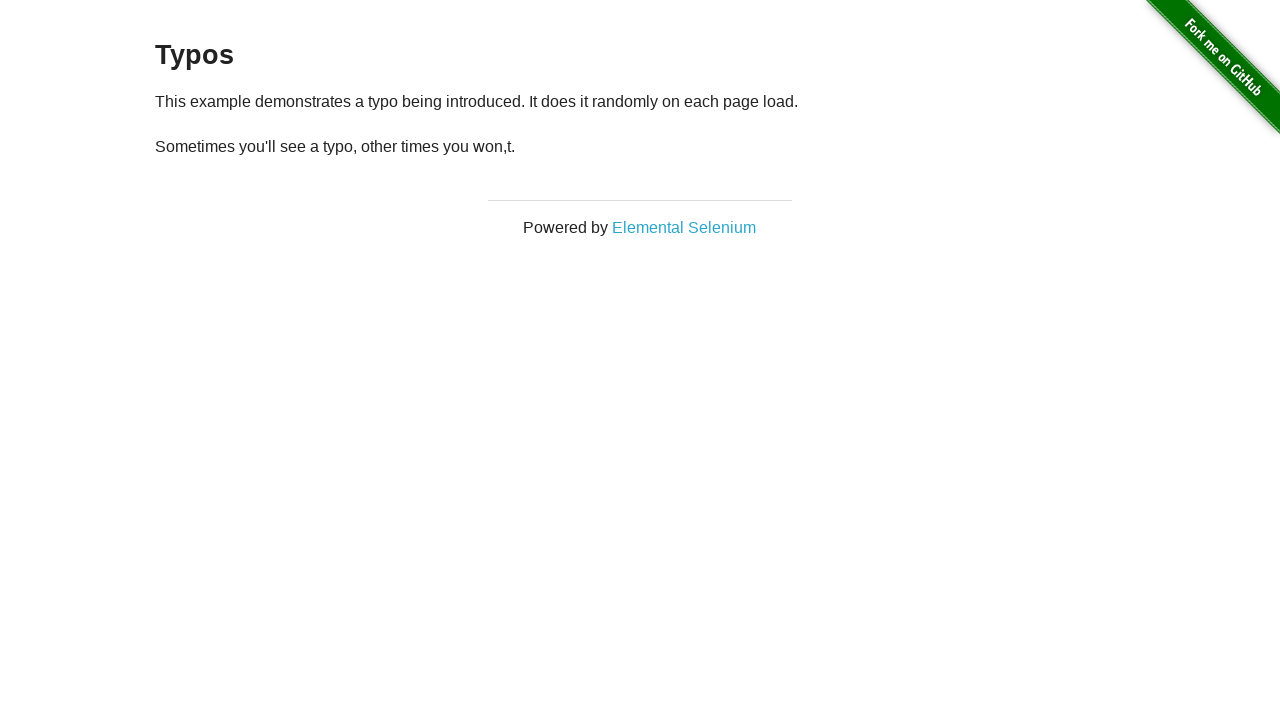